Navigates to the JPL Space images page and clicks to view the full featured image.

Starting URL: https://data-class-jpl-space.s3.amazonaws.com/JPL_Space/index.html

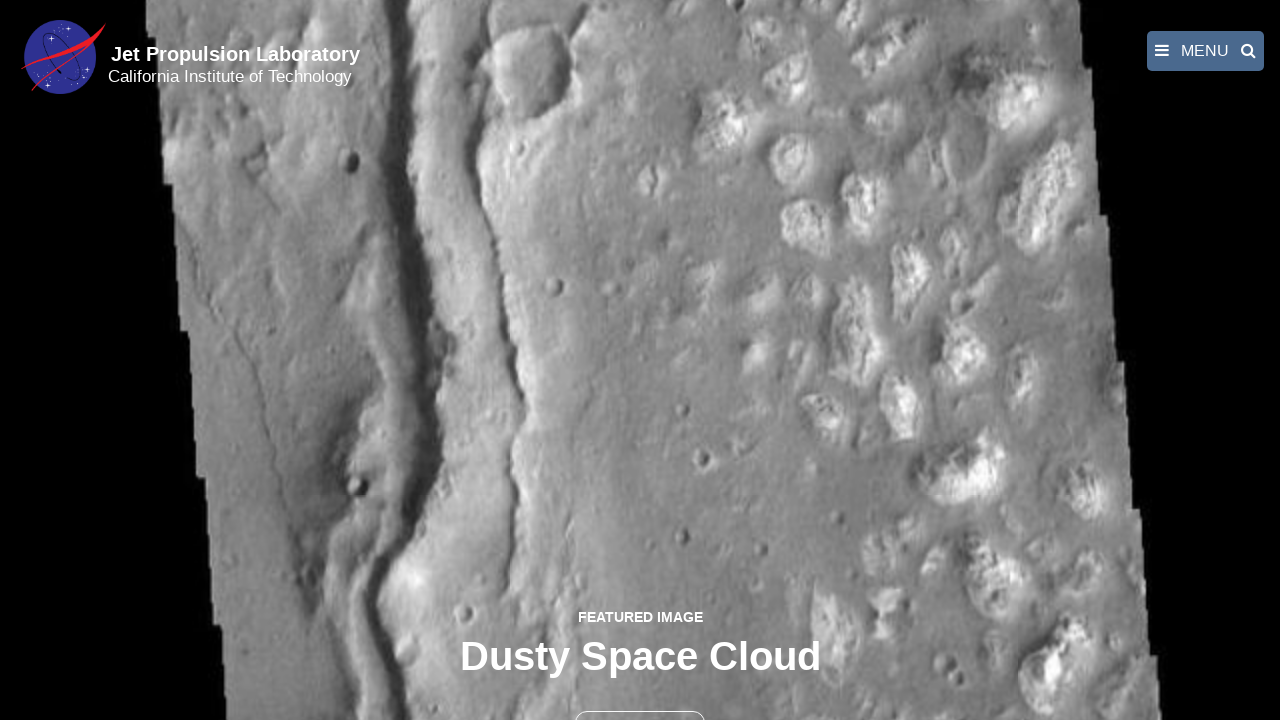

Clicked the full image button (second button on page) at (640, 699) on button >> nth=1
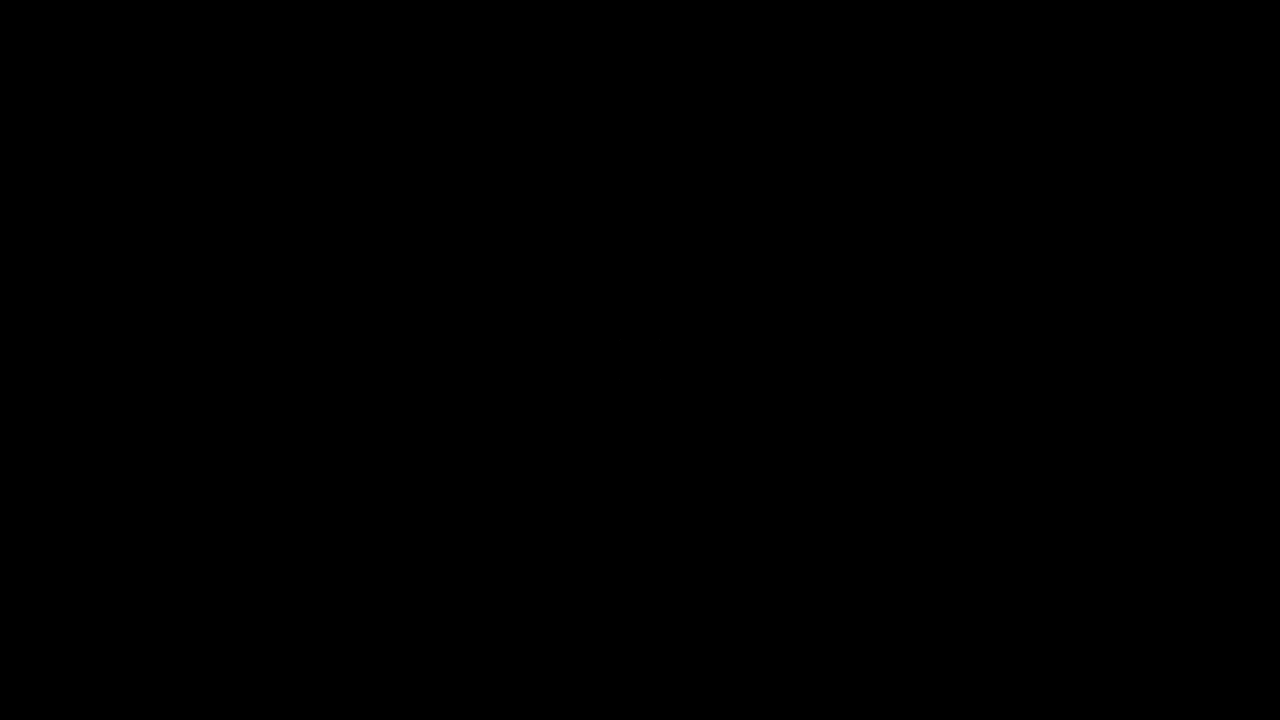

Fancybox image loaded
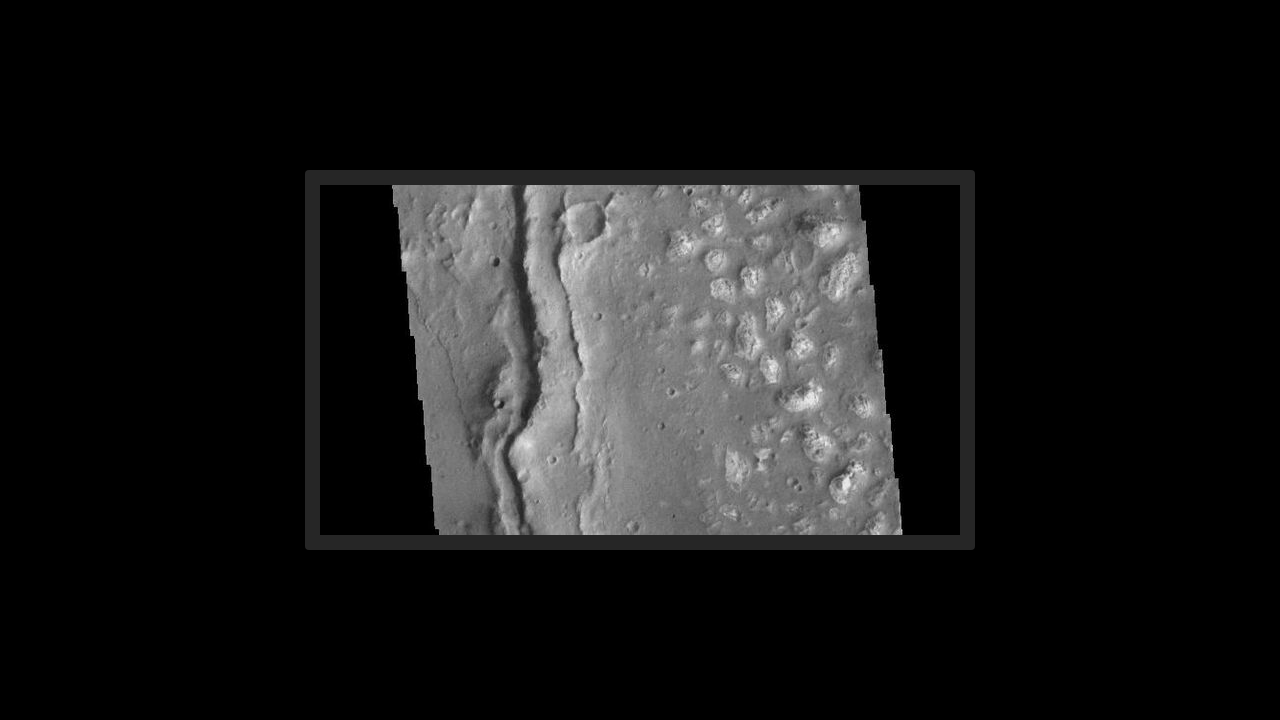

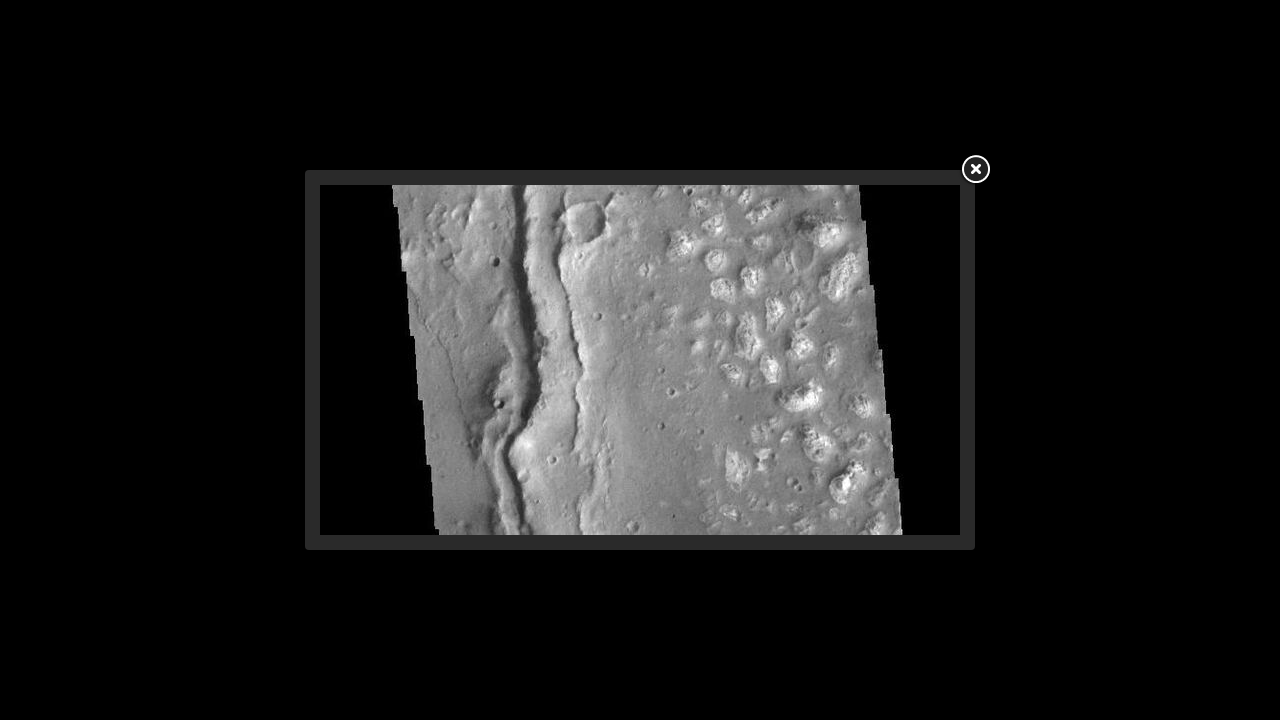